Tests that the Playwright homepage has "Playwright" in the title, verifies the "Get Started" link has the correct href attribute, clicks on it, and confirms navigation to the intro page.

Starting URL: https://playwright.dev/

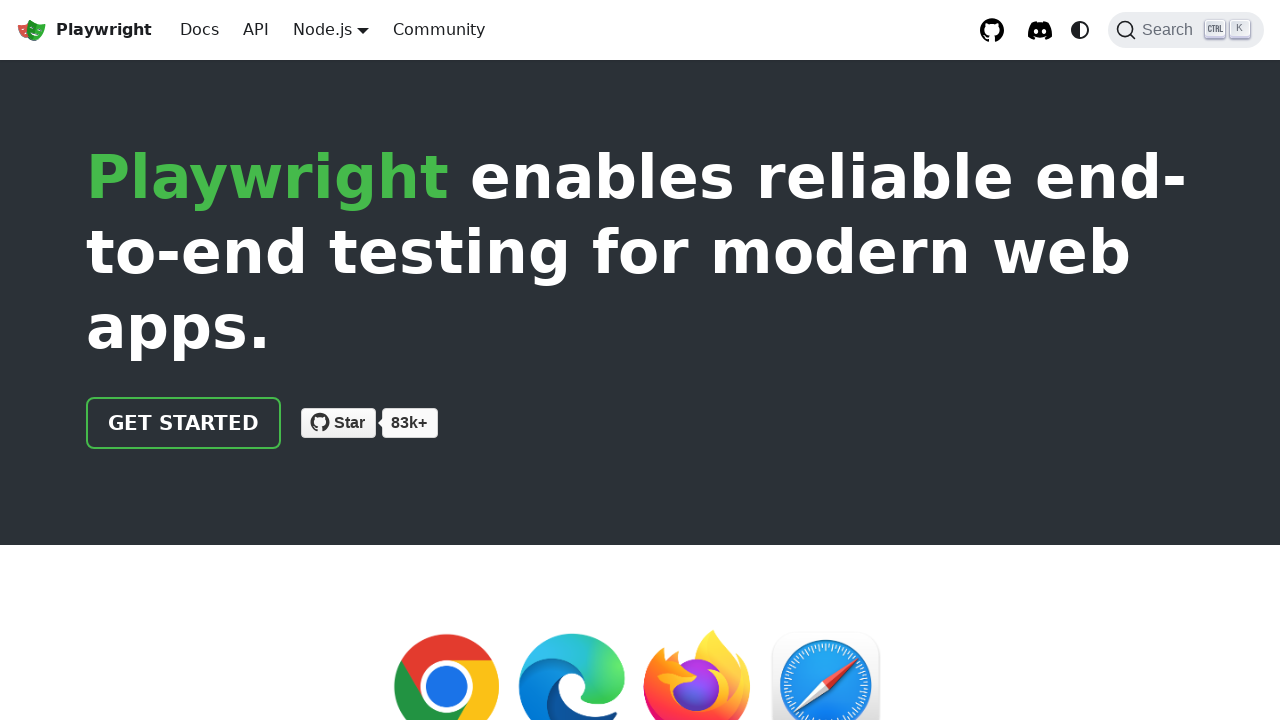

Verified page title contains 'Playwright'
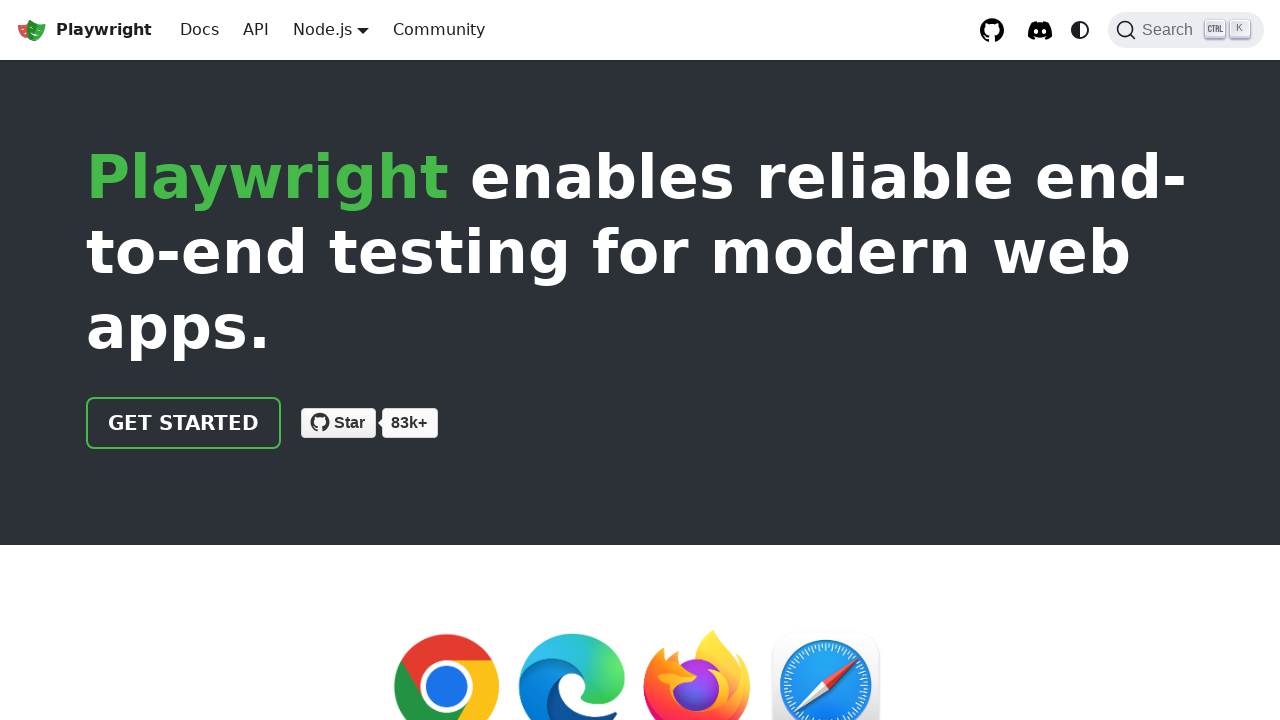

Located 'Get Started' link element
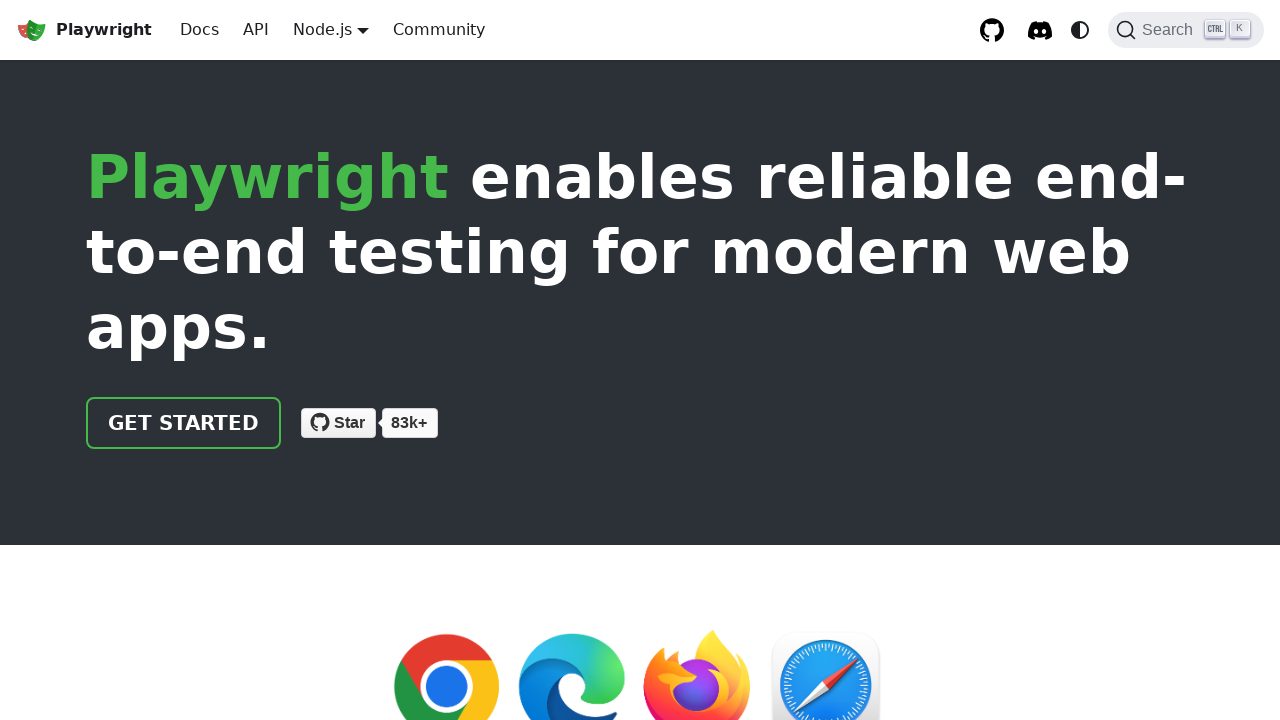

Verified 'Get Started' link has correct href attribute '/docs/intro'
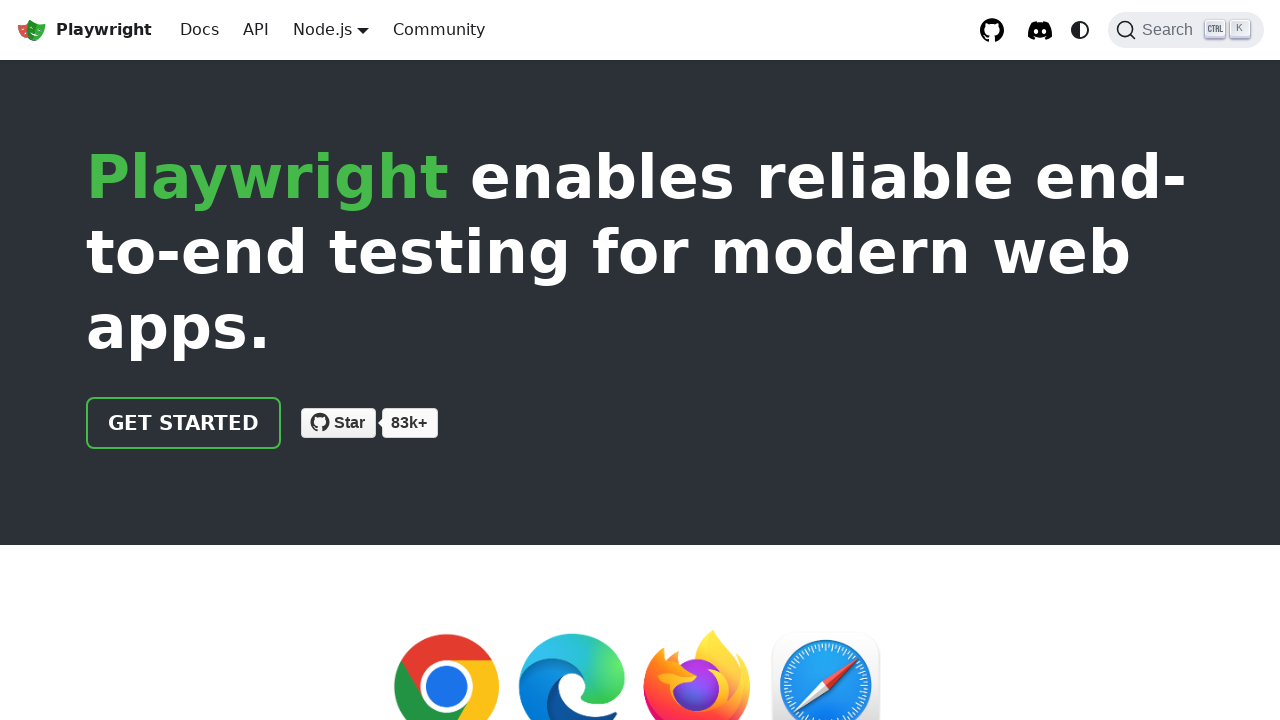

Clicked the 'Get Started' link at (184, 423) on text=Get Started
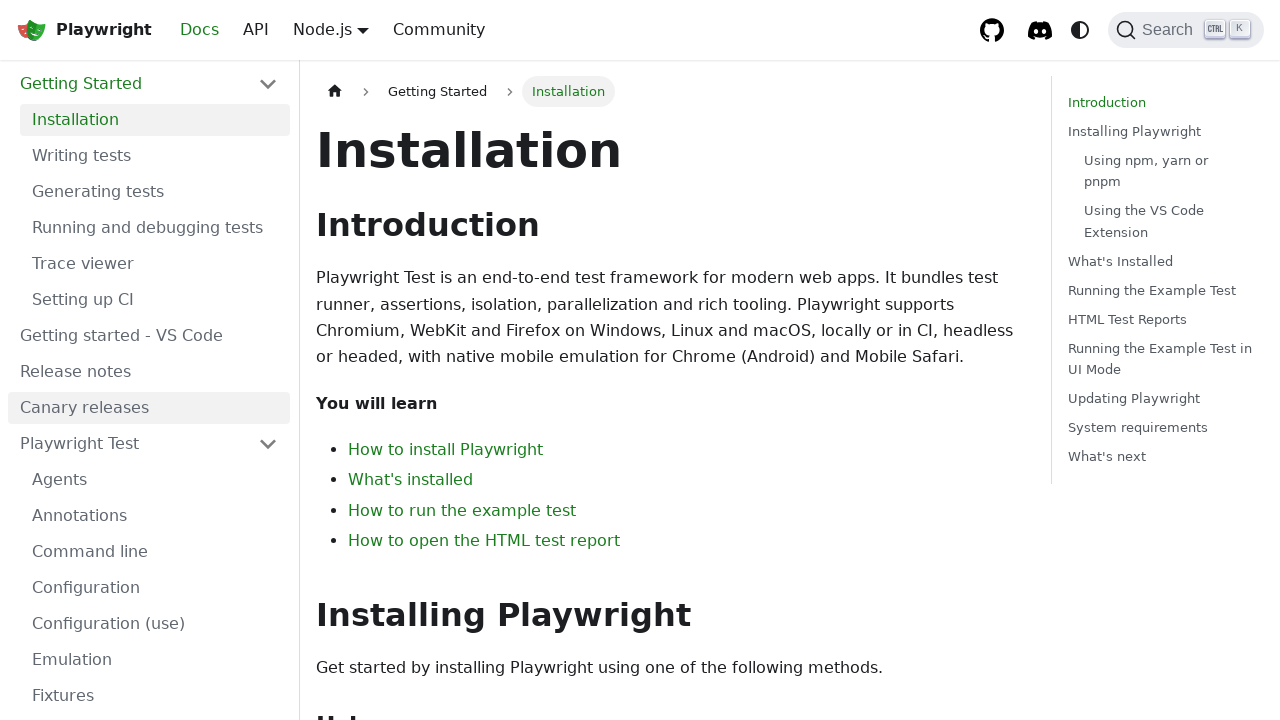

Verified navigation to intro page - URL contains 'intro'
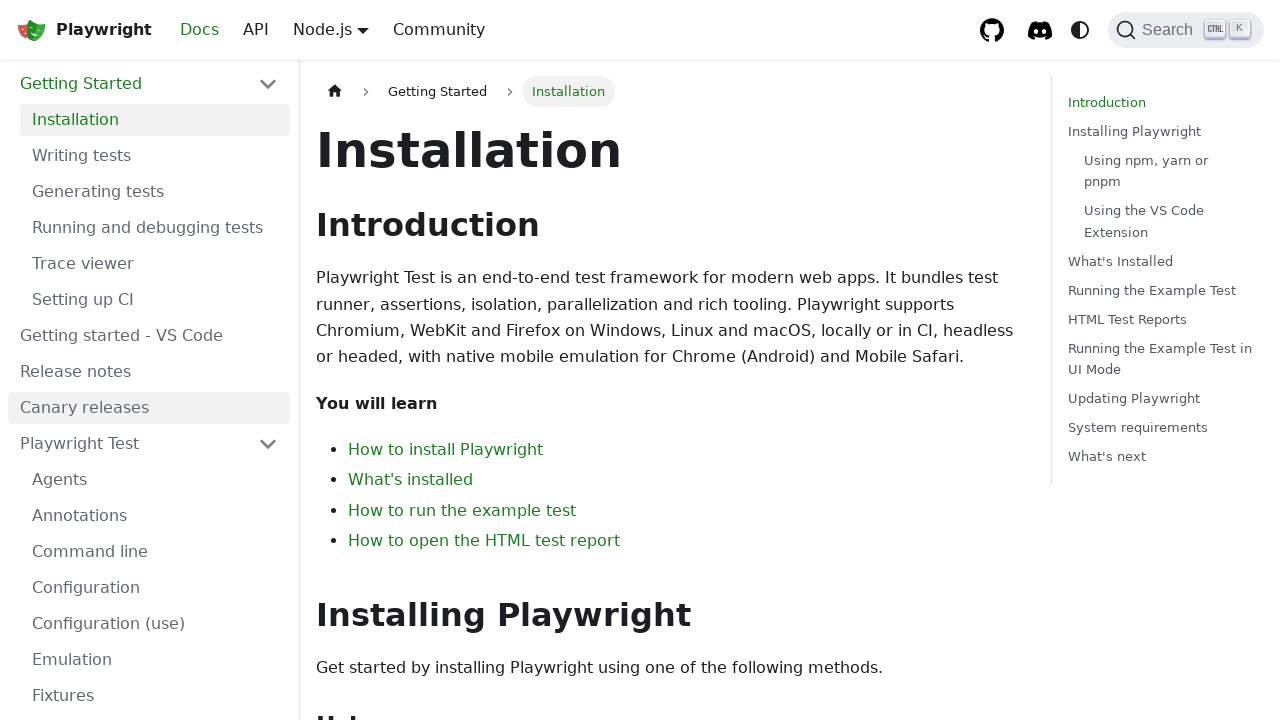

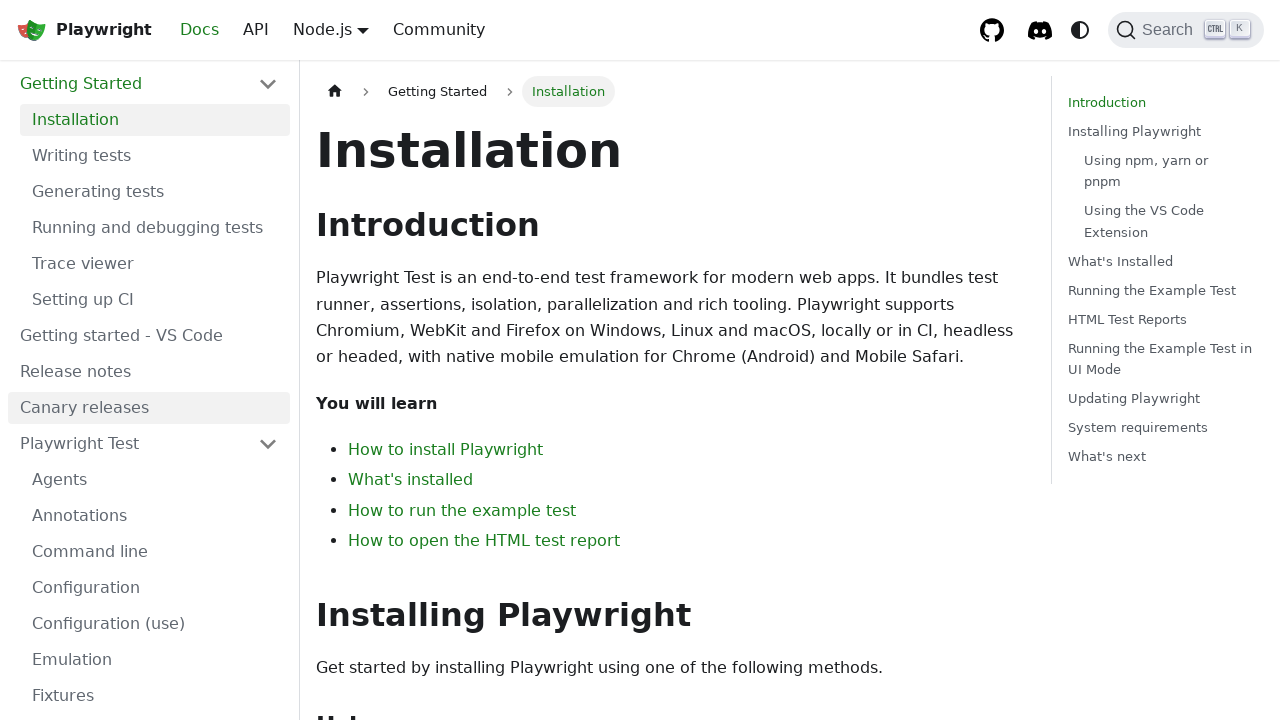